Tests that the "Clear completed" button is hidden when there are no completed items.

Starting URL: https://demo.playwright.dev/todomvc

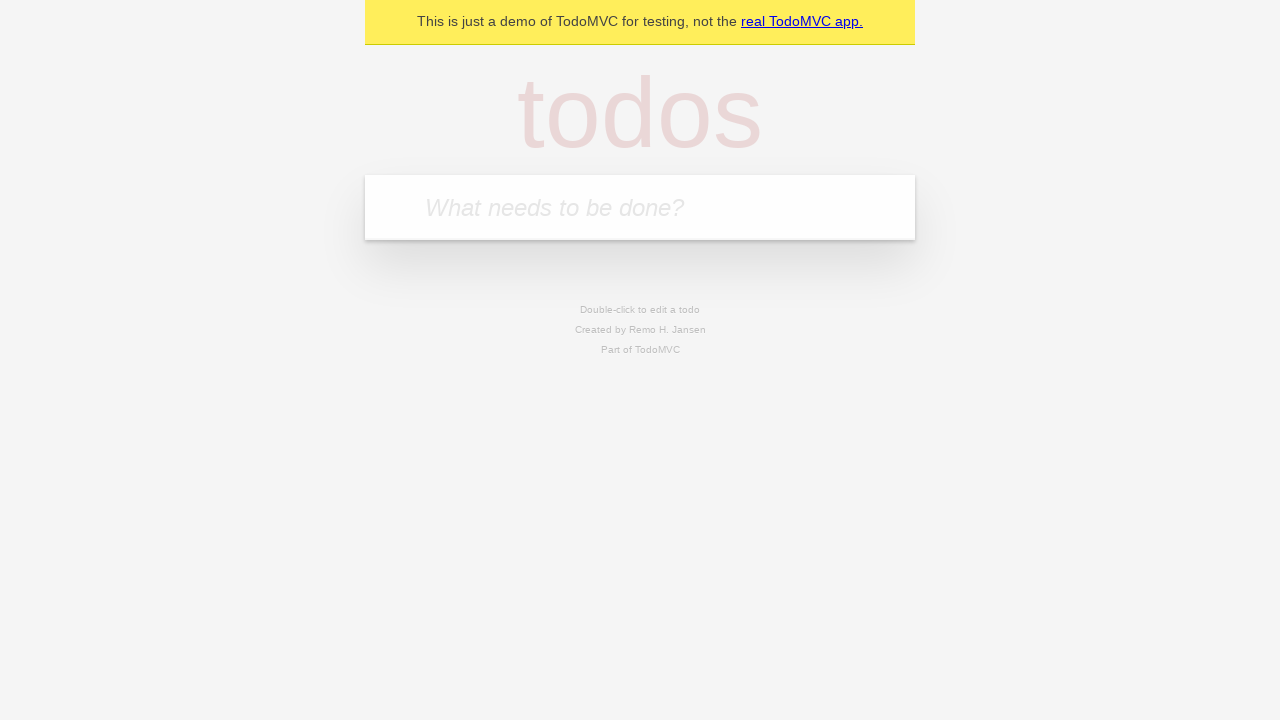

Filled new todo field with 'buy some cheese' on internal:attr=[placeholder="What needs to be done?"i]
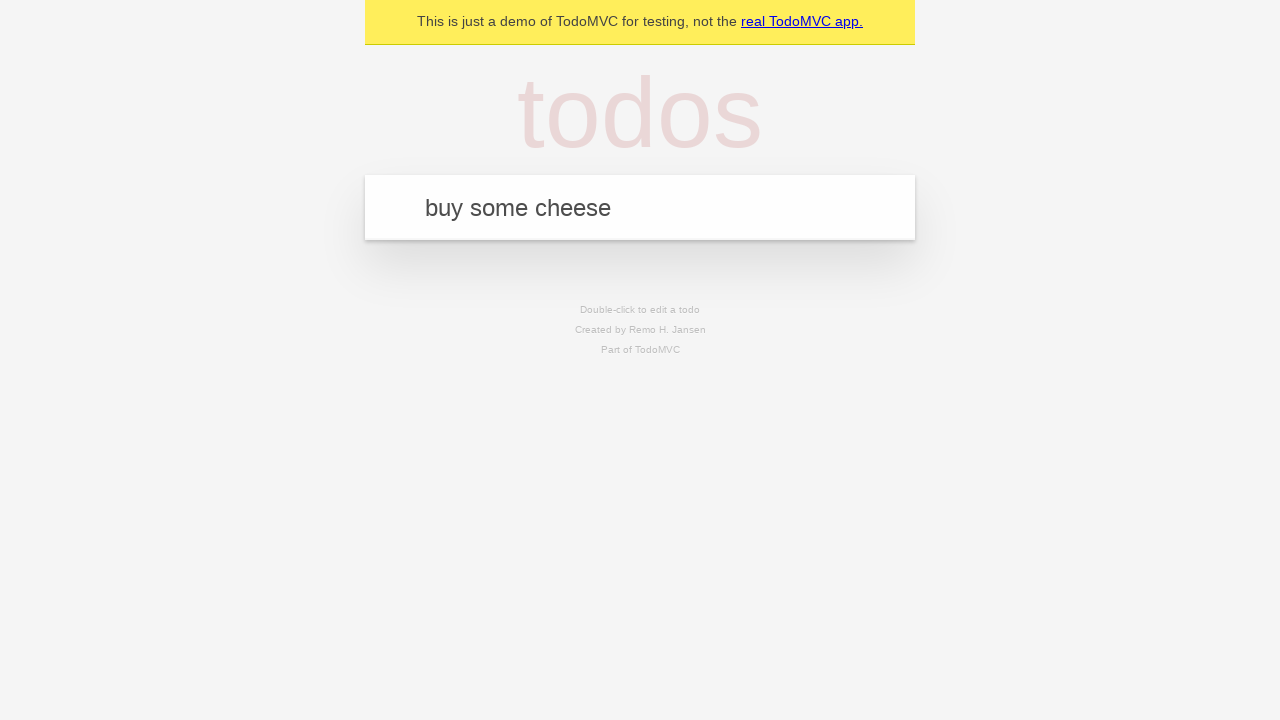

Pressed Enter to add todo 'buy some cheese' on internal:attr=[placeholder="What needs to be done?"i]
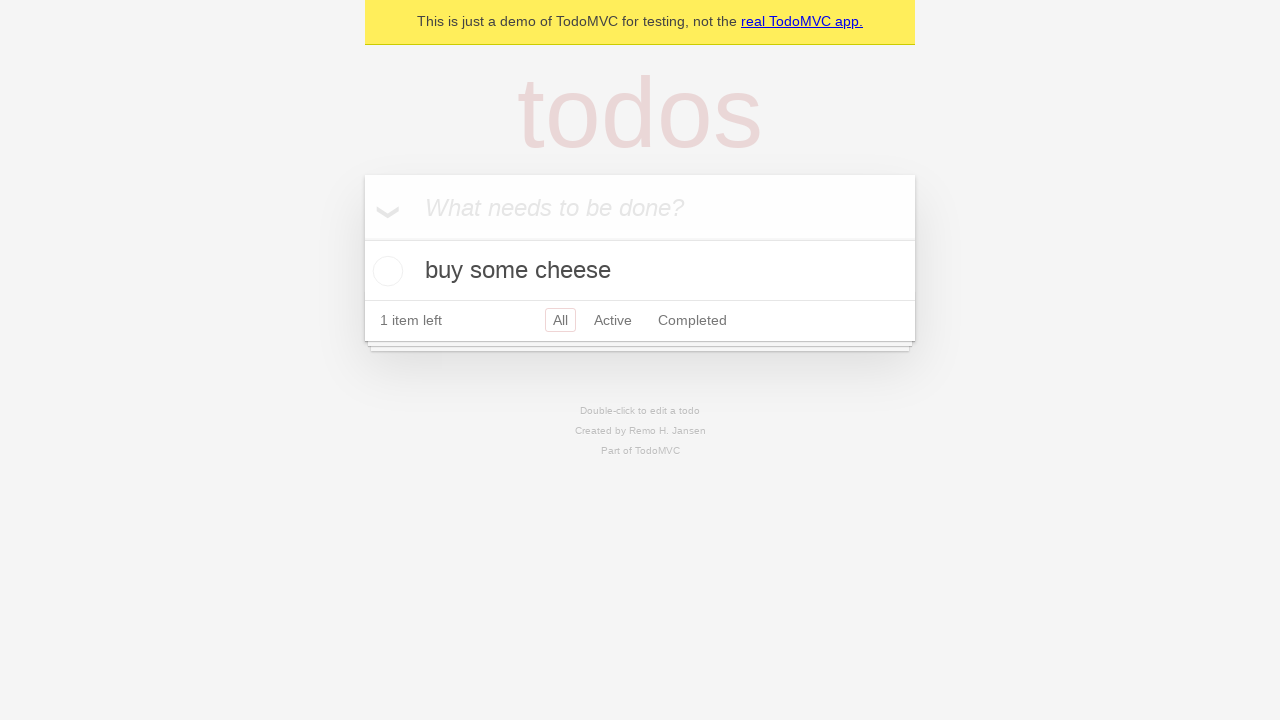

Filled new todo field with 'feed the cat' on internal:attr=[placeholder="What needs to be done?"i]
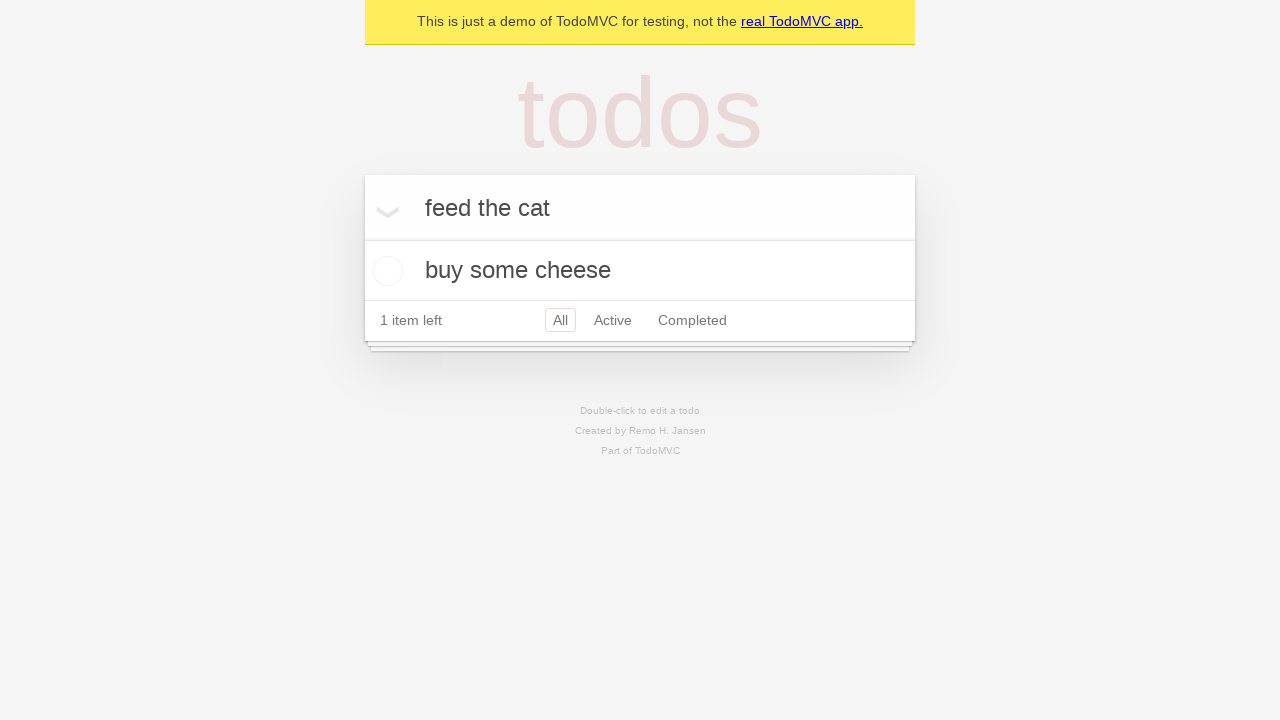

Pressed Enter to add todo 'feed the cat' on internal:attr=[placeholder="What needs to be done?"i]
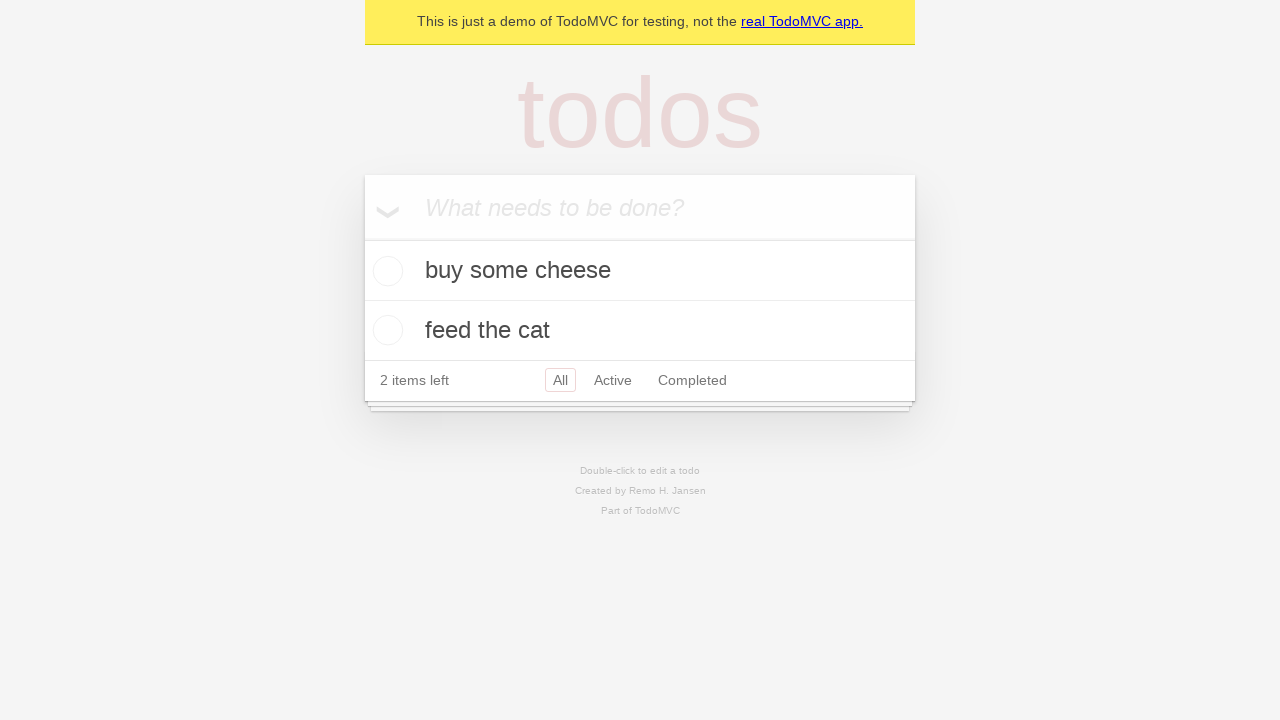

Filled new todo field with 'book a doctors appointment' on internal:attr=[placeholder="What needs to be done?"i]
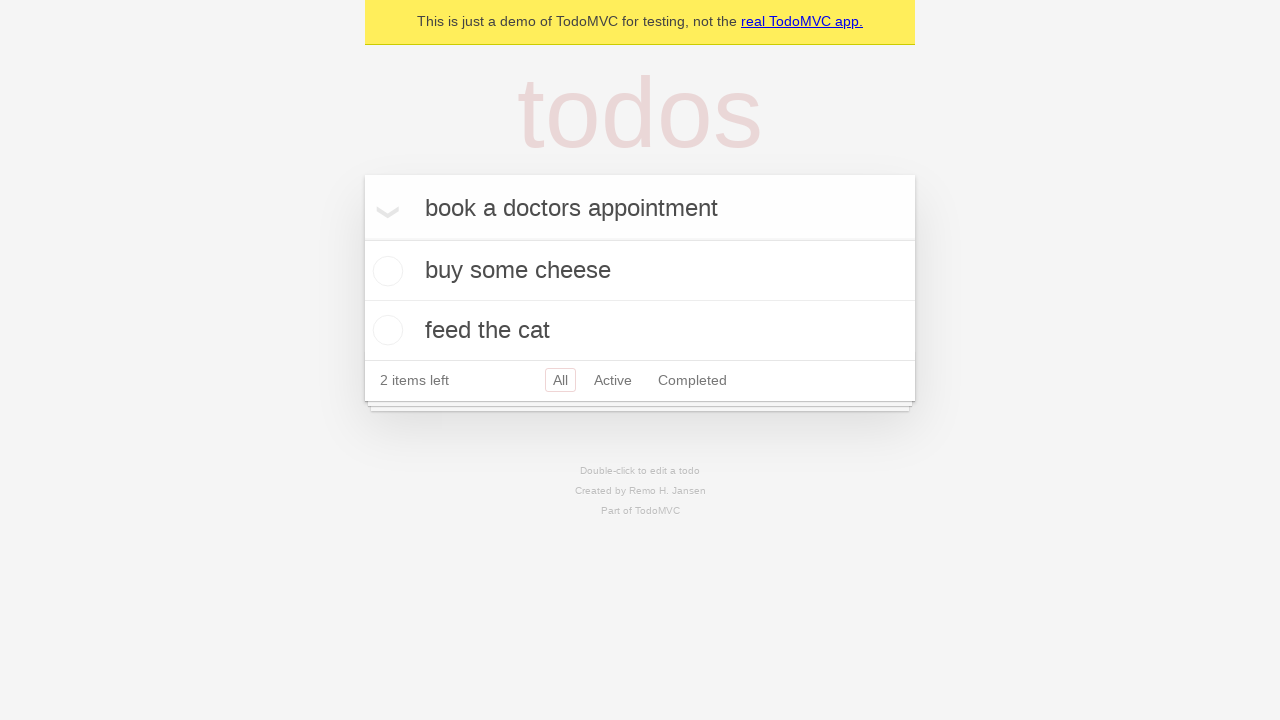

Pressed Enter to add todo 'book a doctors appointment' on internal:attr=[placeholder="What needs to be done?"i]
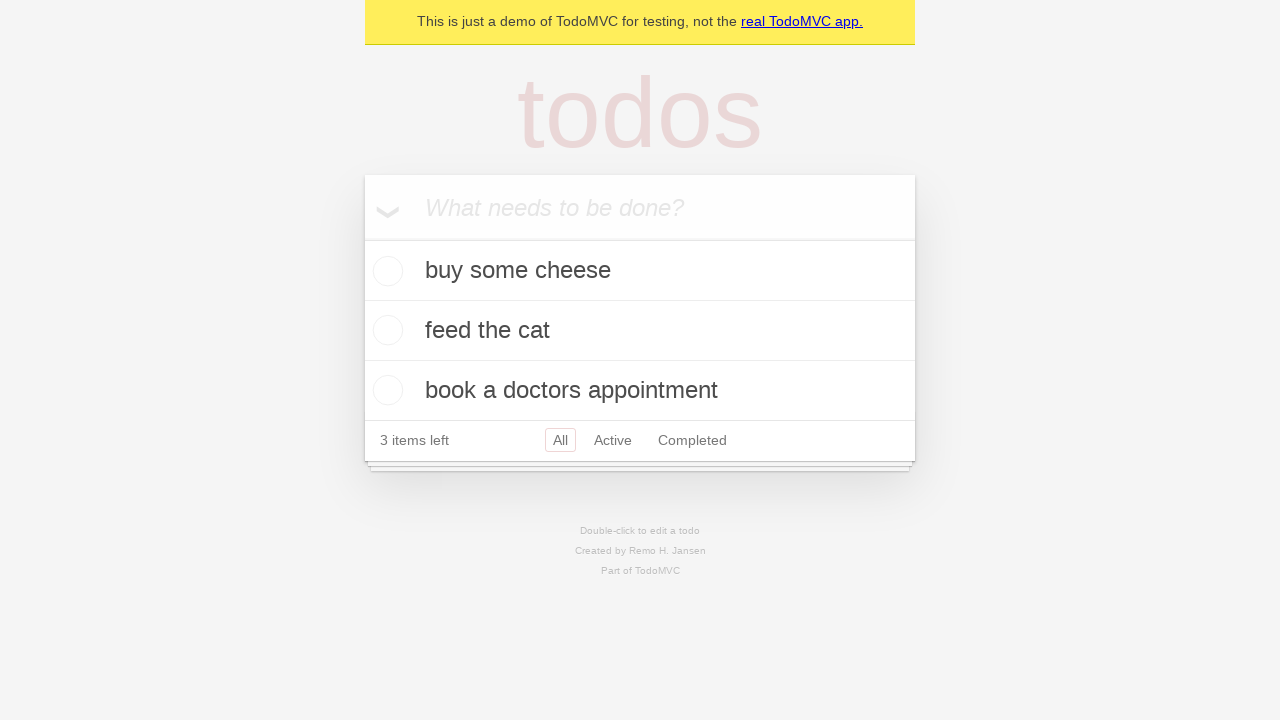

Checked the first todo item as completed at (385, 271) on .todo-list li .toggle >> nth=0
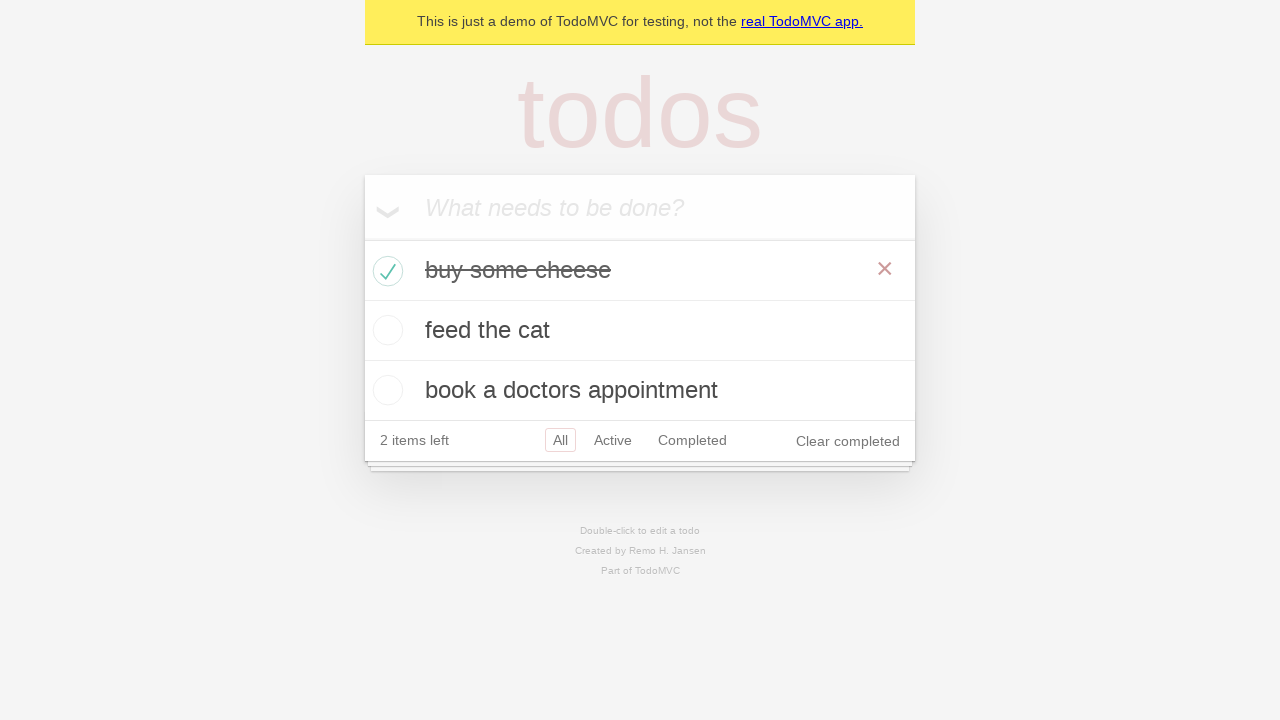

Clicked 'Clear completed' button to remove completed items at (848, 441) on internal:role=button[name="Clear completed"i]
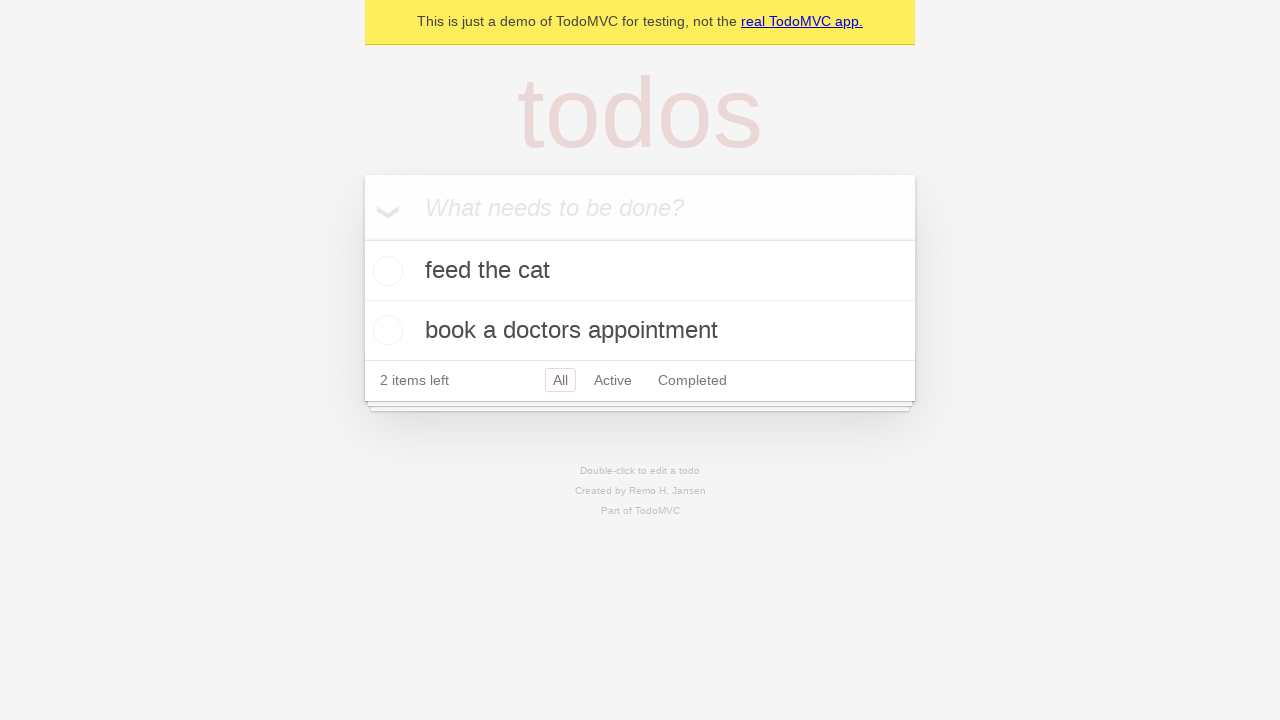

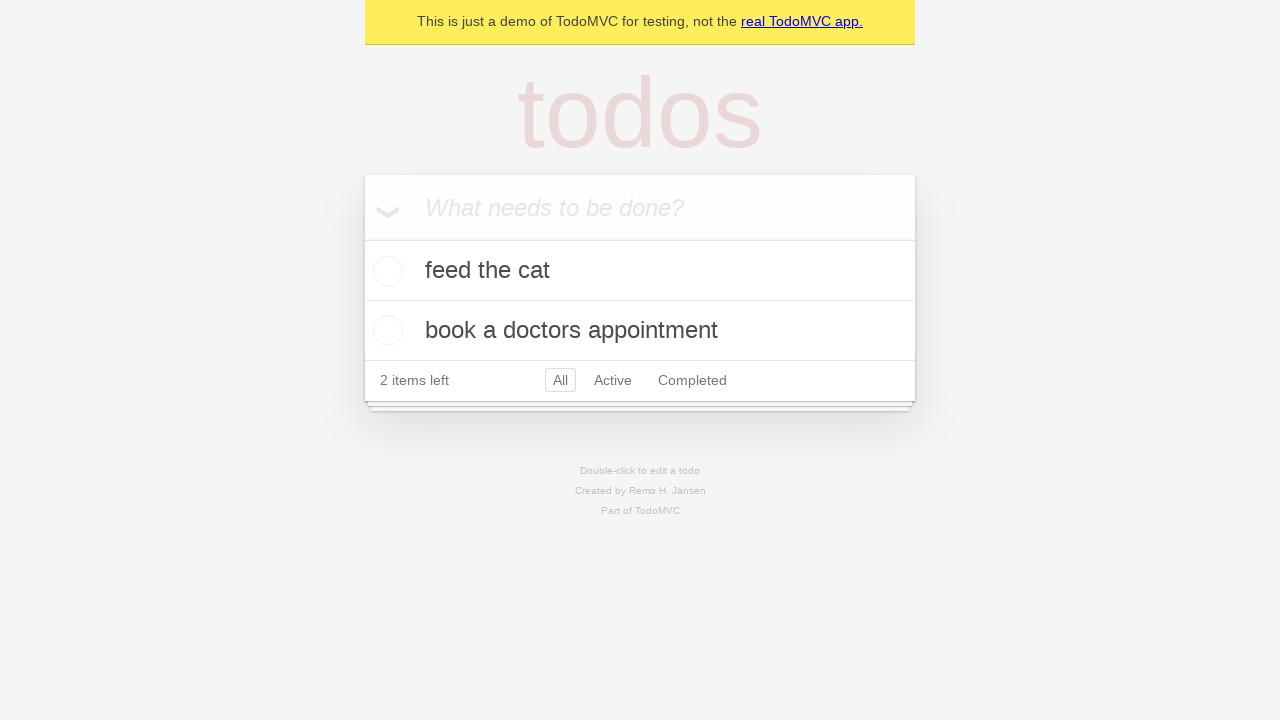